Tests adding a random product to the shopping cart by clicking on a product, adding it to cart, and verifying it appears in the cart page.

Starting URL: https://www.demoblaze.com/

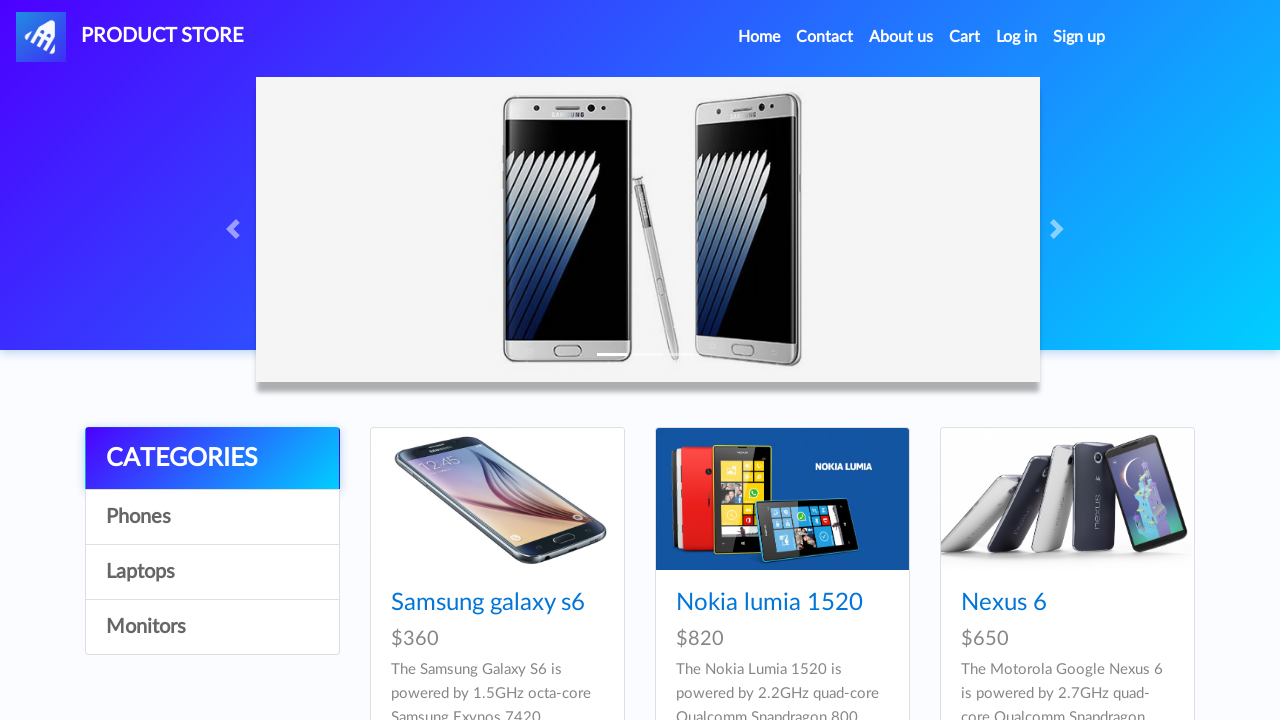

Home page loaded with product cards visible
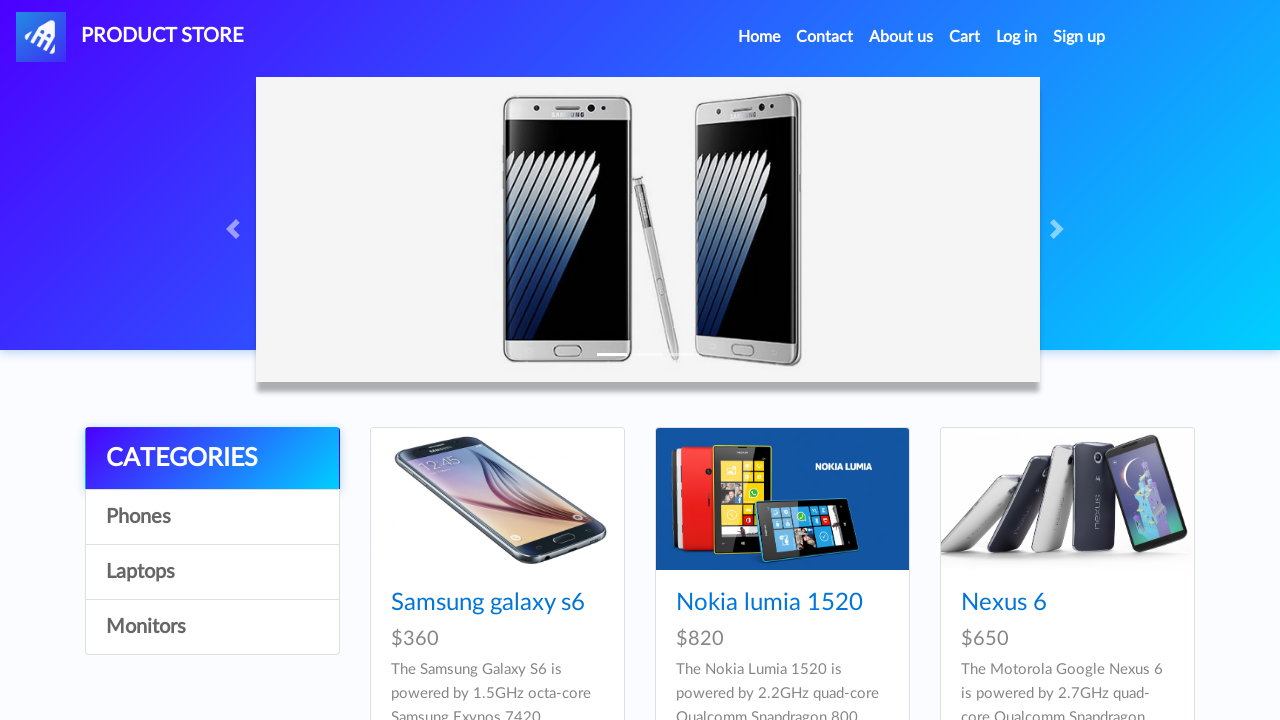

Located all product card links
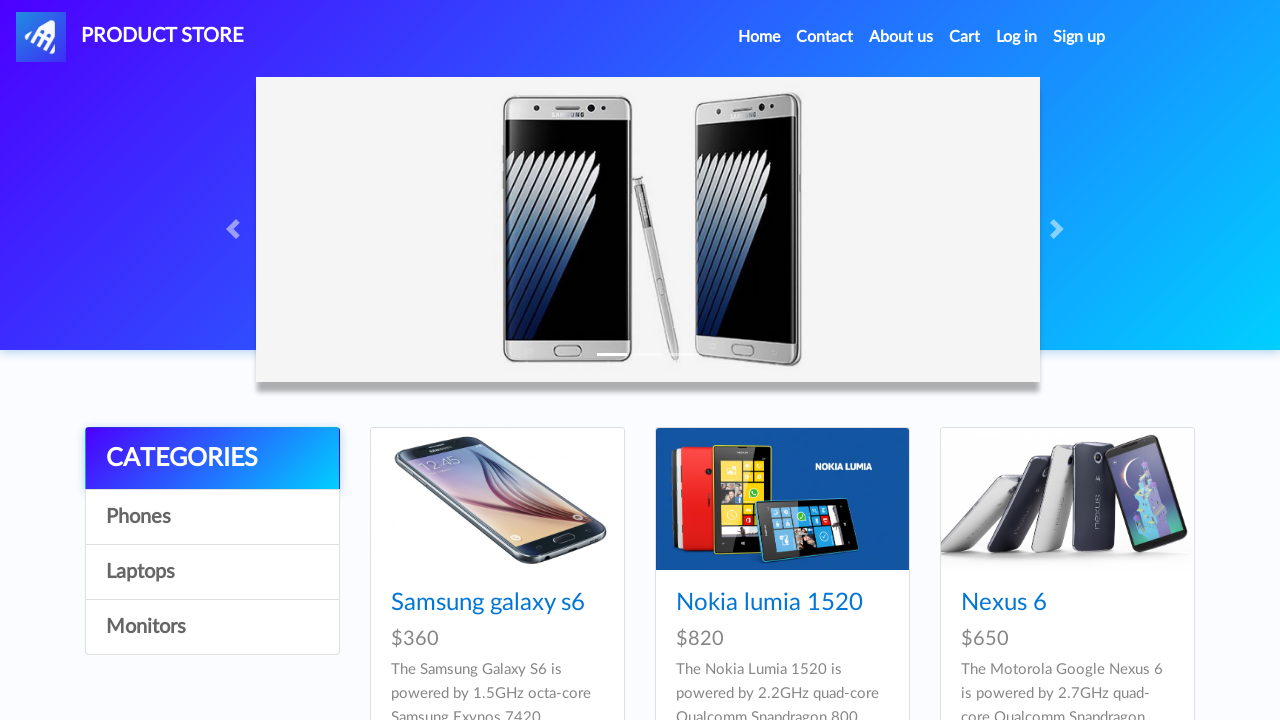

Retrieved second product name: Nokia lumia 1520
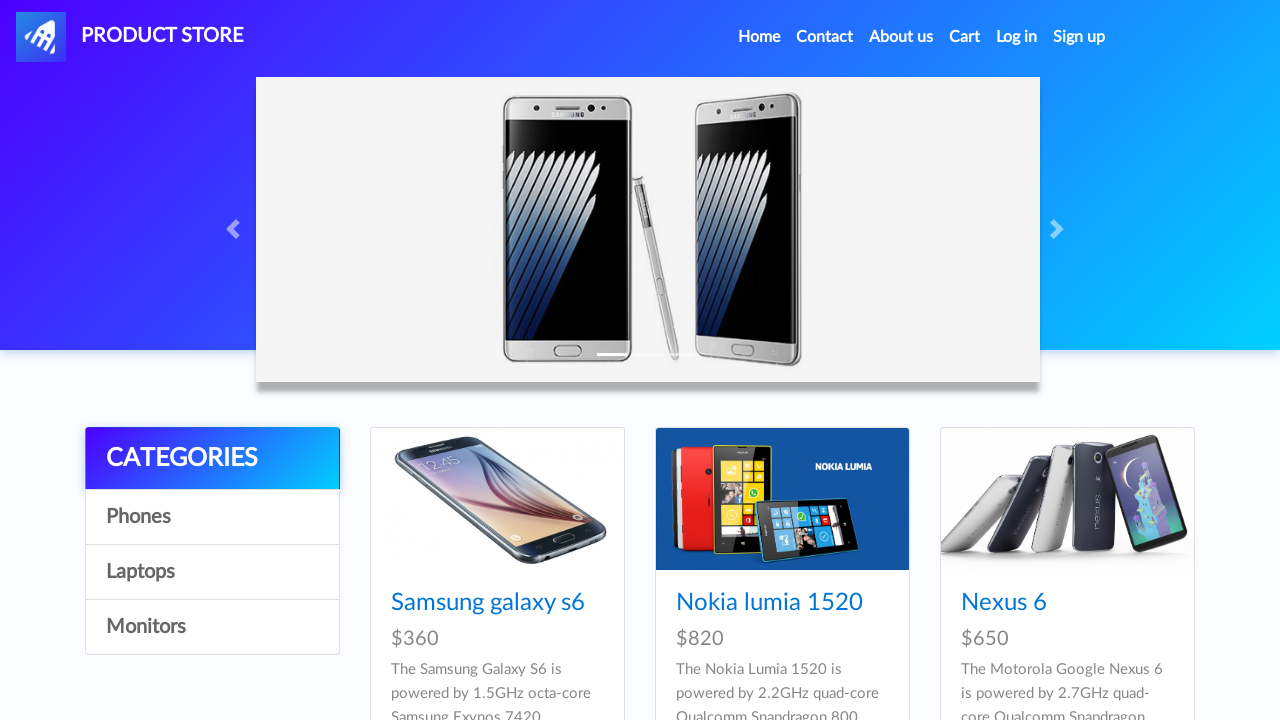

Clicked on second product card at (769, 603) on .card-block .hrefch >> nth=1
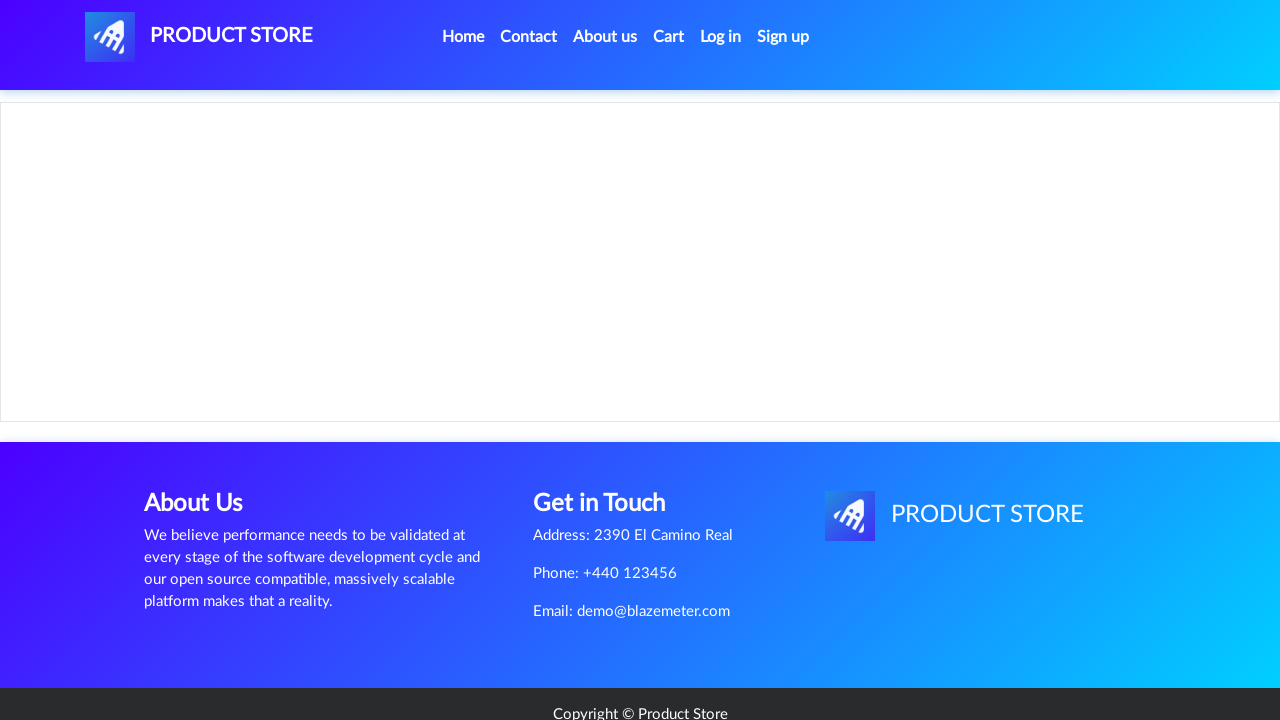

Product page loaded with Add to Cart button visible
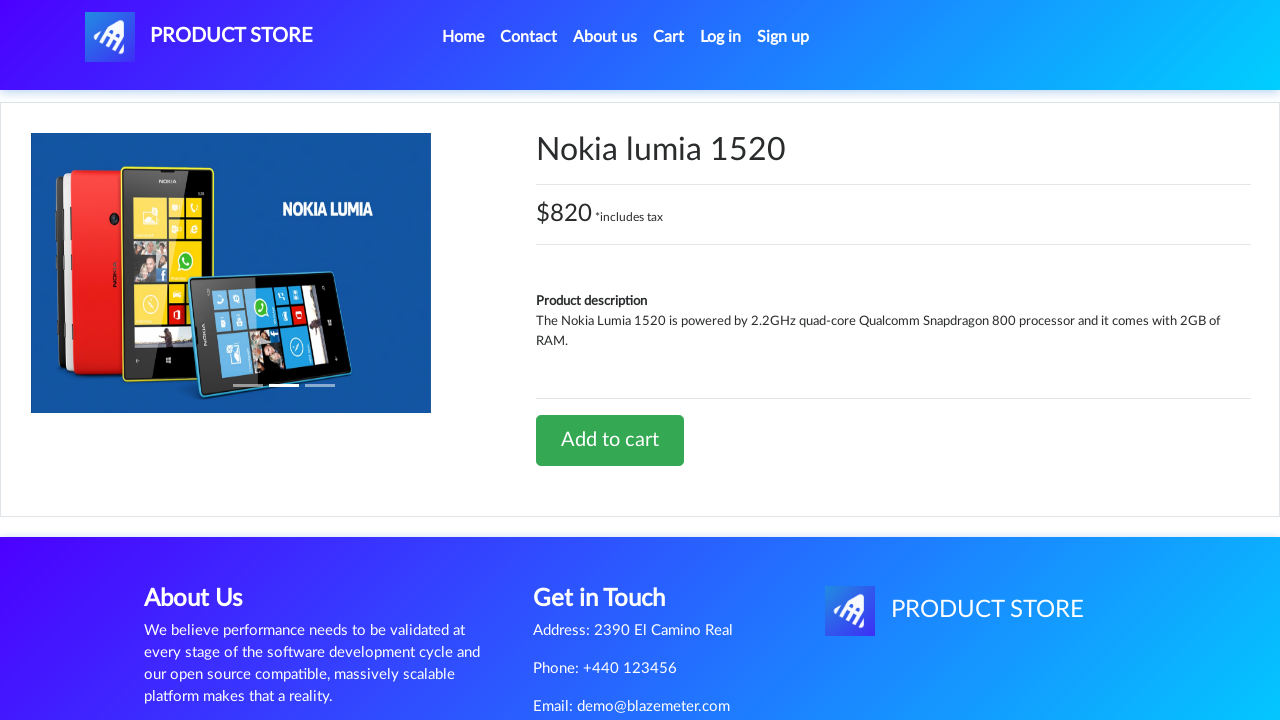

Clicked Add to Cart button at (610, 440) on .btn-success
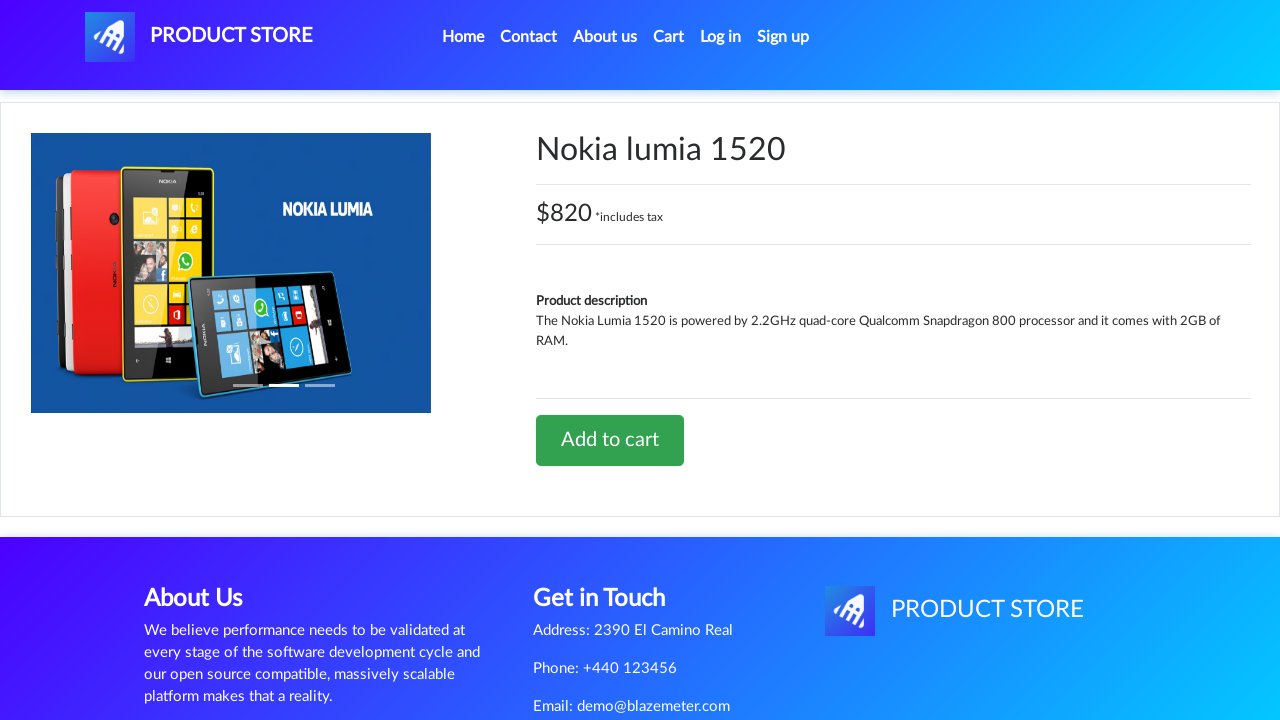

Alert dialog confirmation handler registered
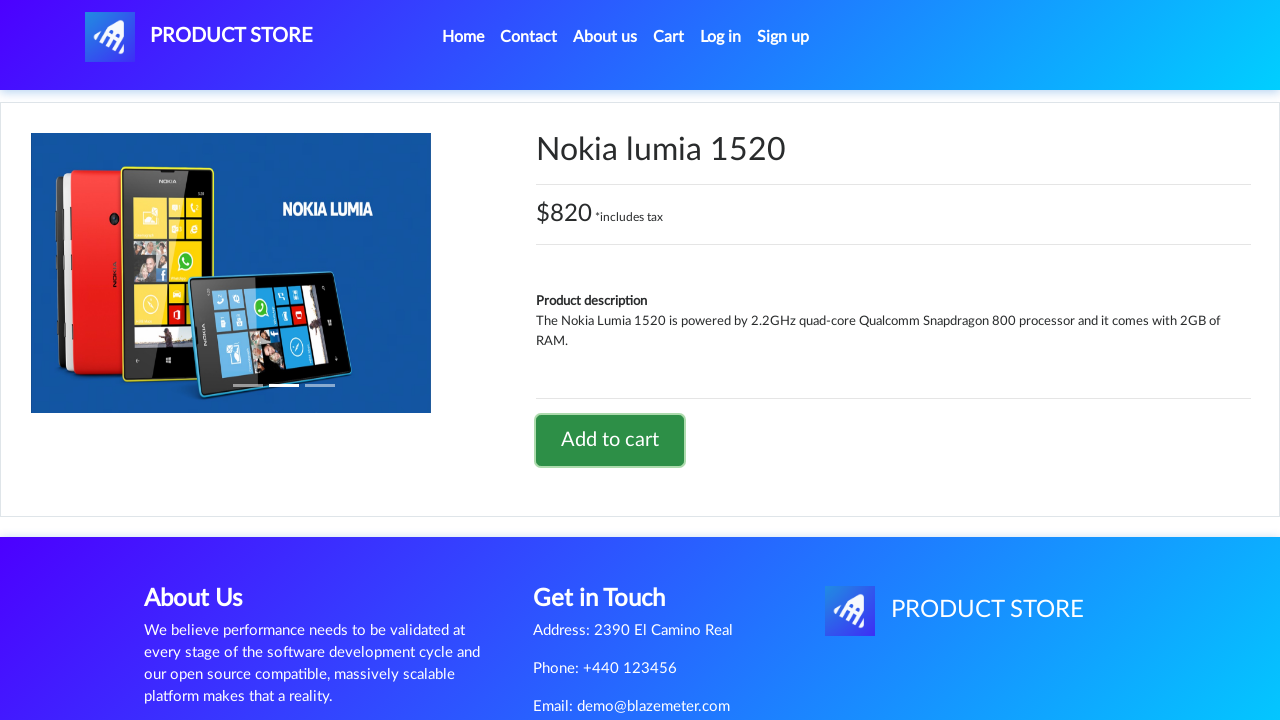

Waited 1 second for dialog to process
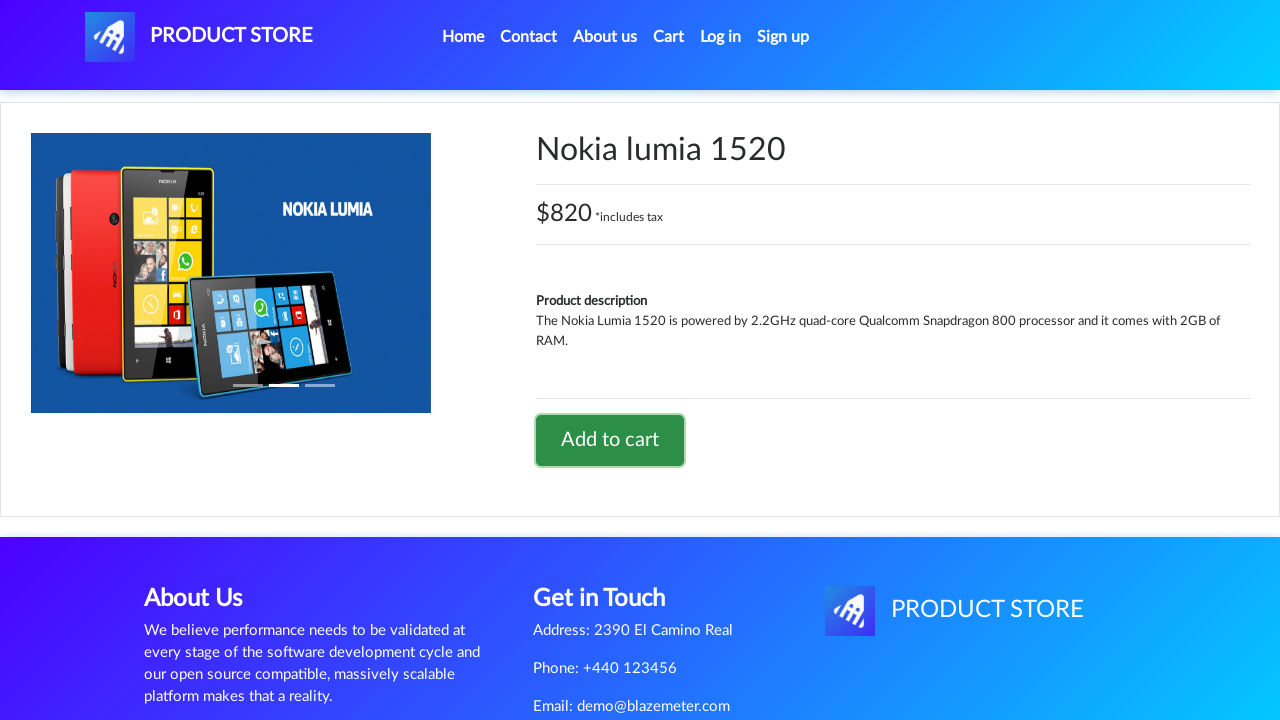

Clicked on Cart menu item at (669, 37) on #cartur
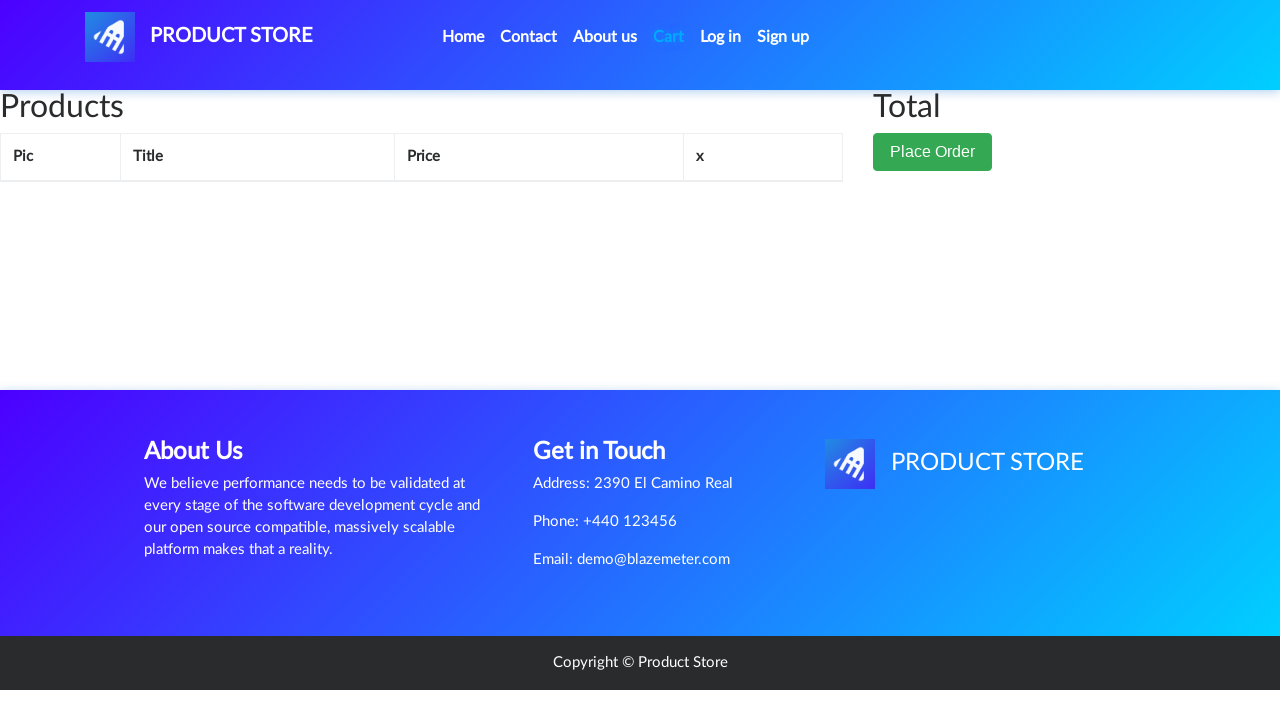

Cart page loaded with product table visible
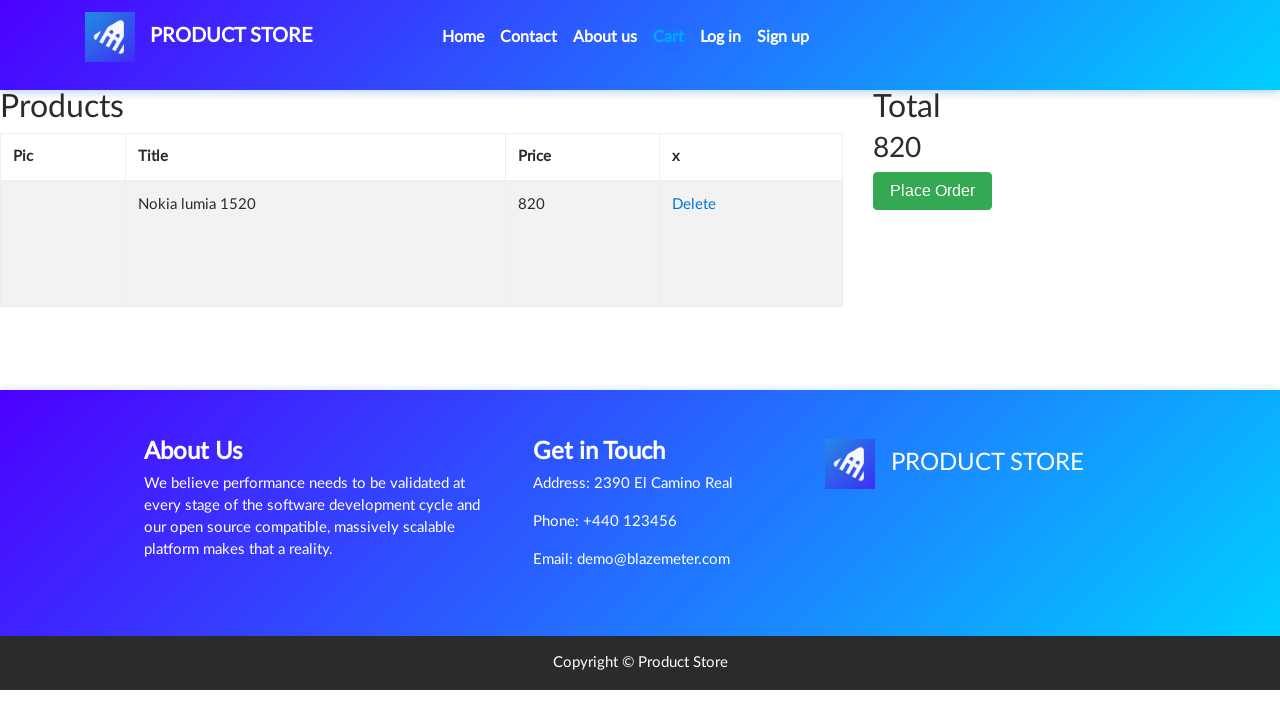

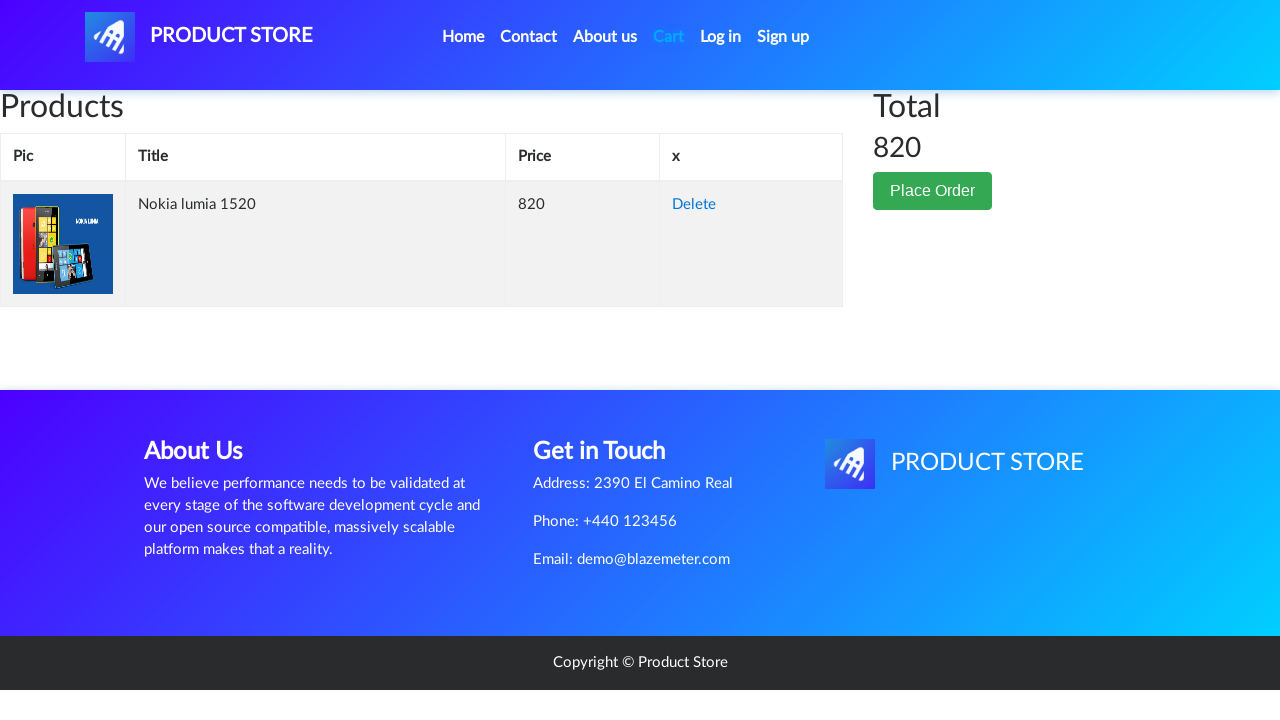